Tests password generator by entering a master password and site name, then verifying the generated password output

Starting URL: http://angel.net/~nic/passwd.current.html

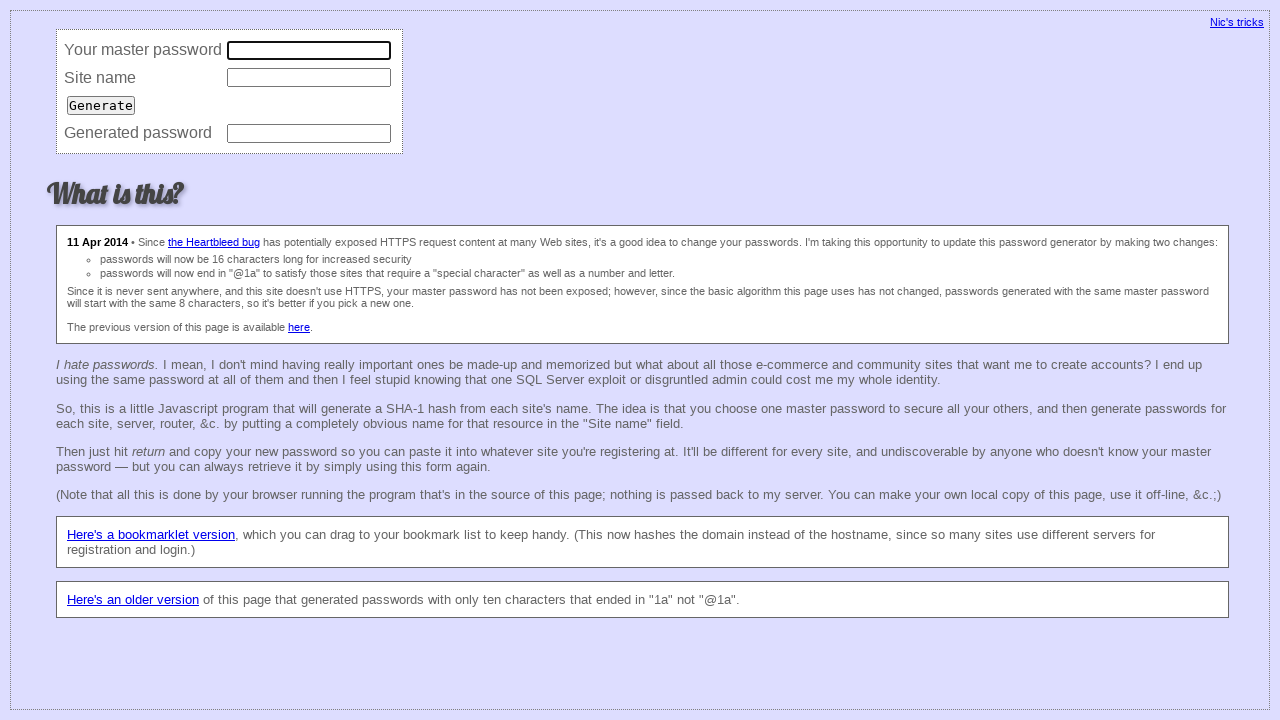

Filled master password field with '12345678' on input[name='master']
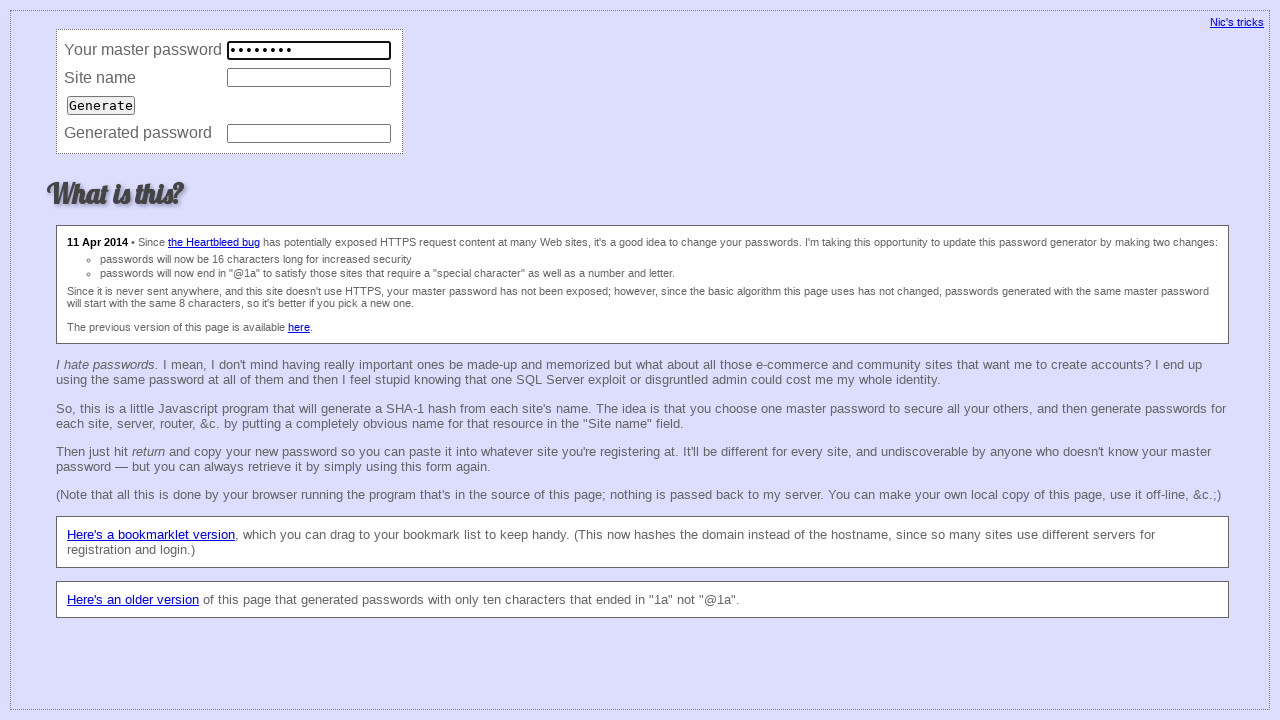

Filled site field with 'google.com' on input[name='site']
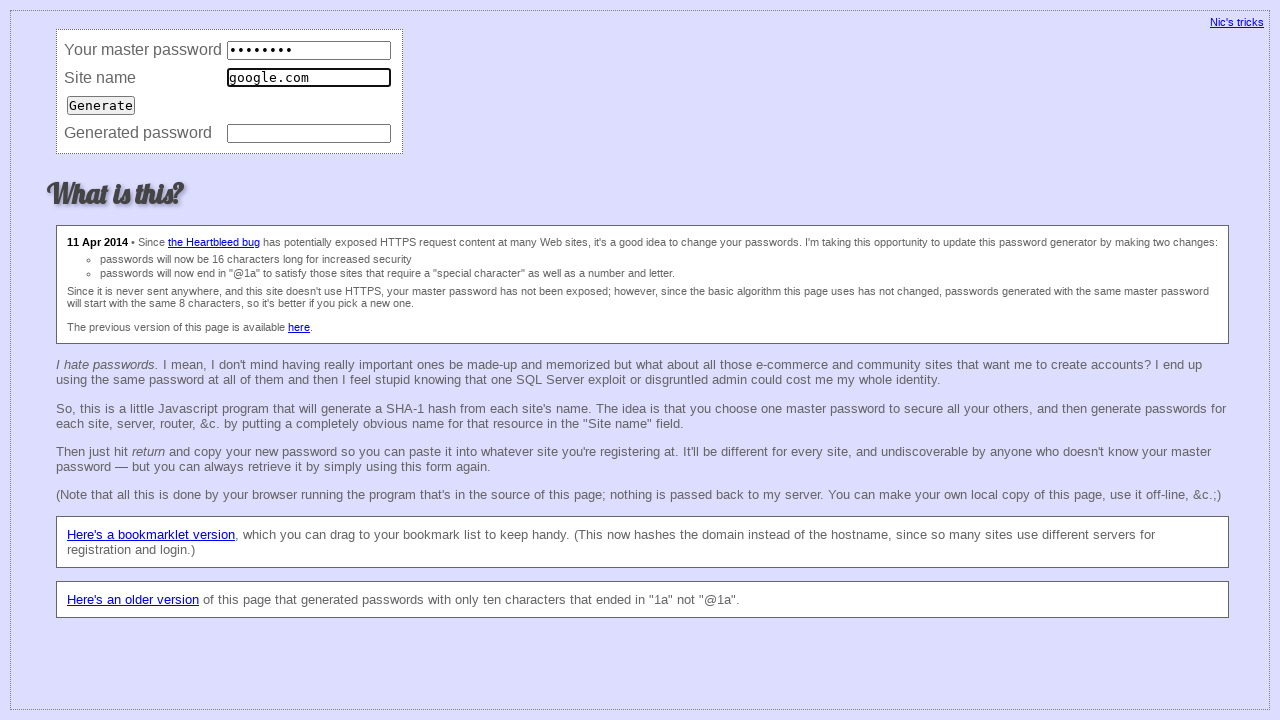

Pressed Enter to trigger password generation on input[name='site']
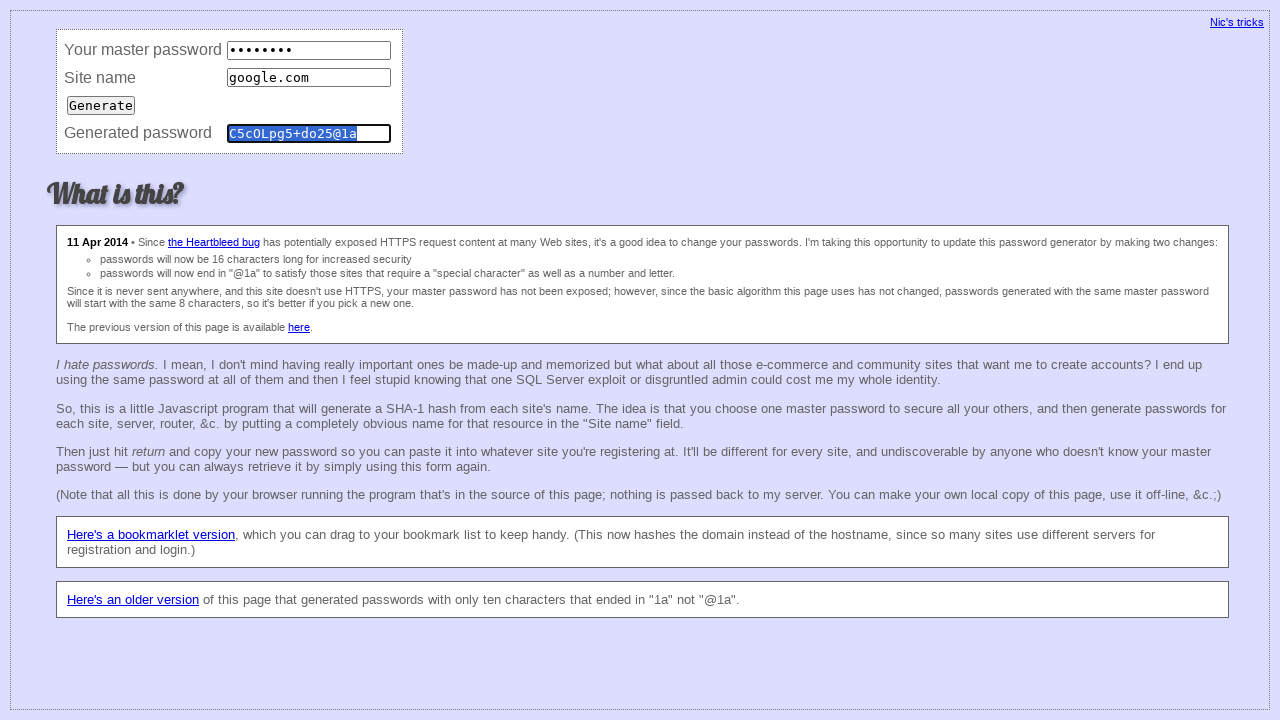

Password was successfully generated and populated in the output field
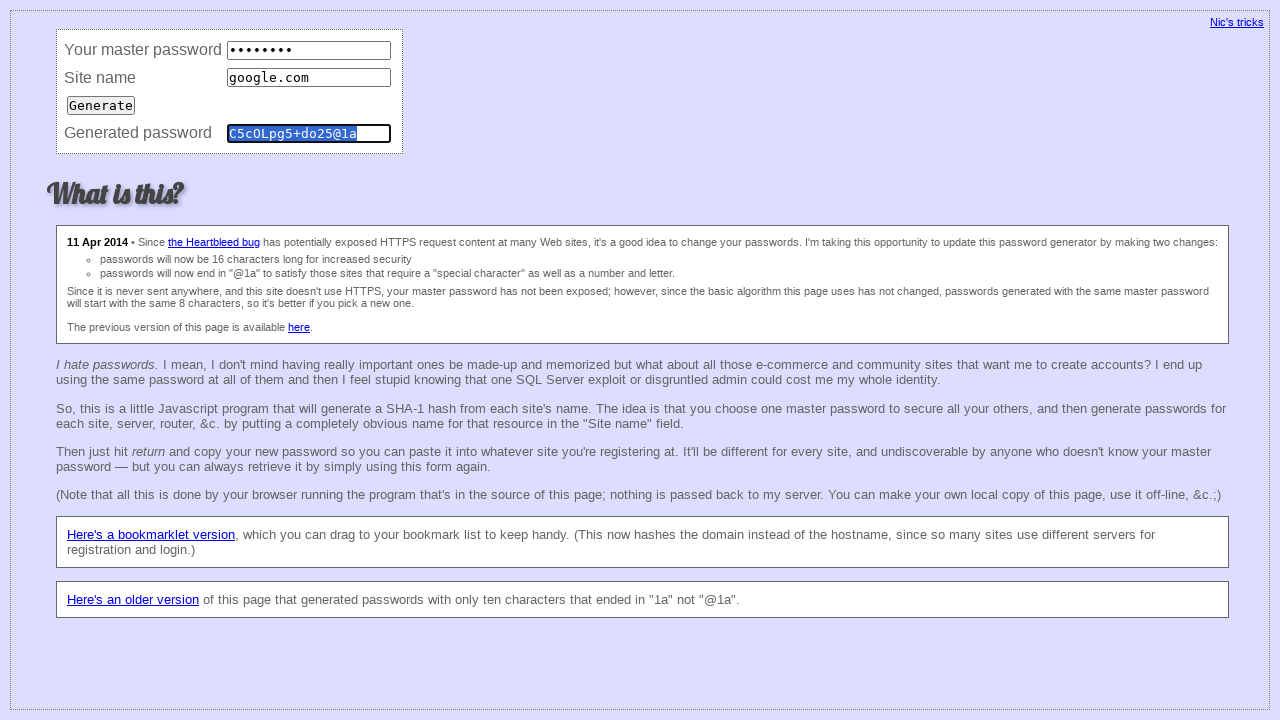

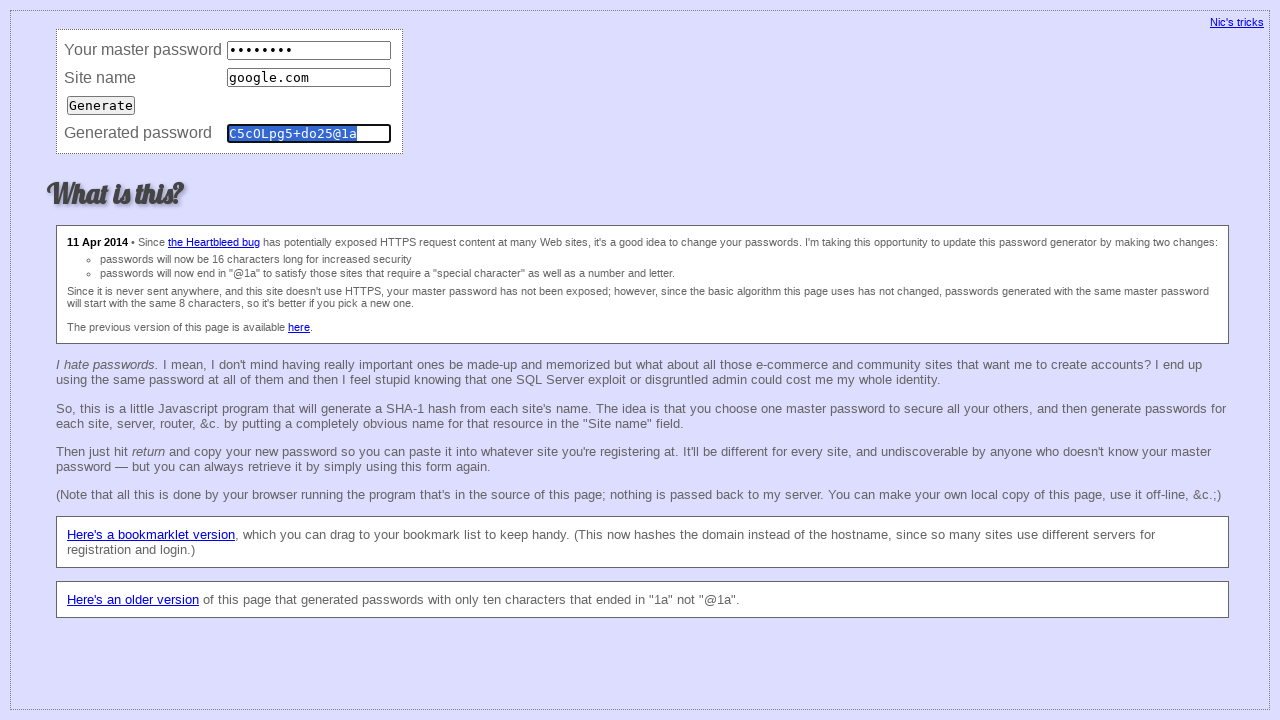